Navigates to AJIO website and verifies the page loads by checking the title

Starting URL: https://www.ajio.com

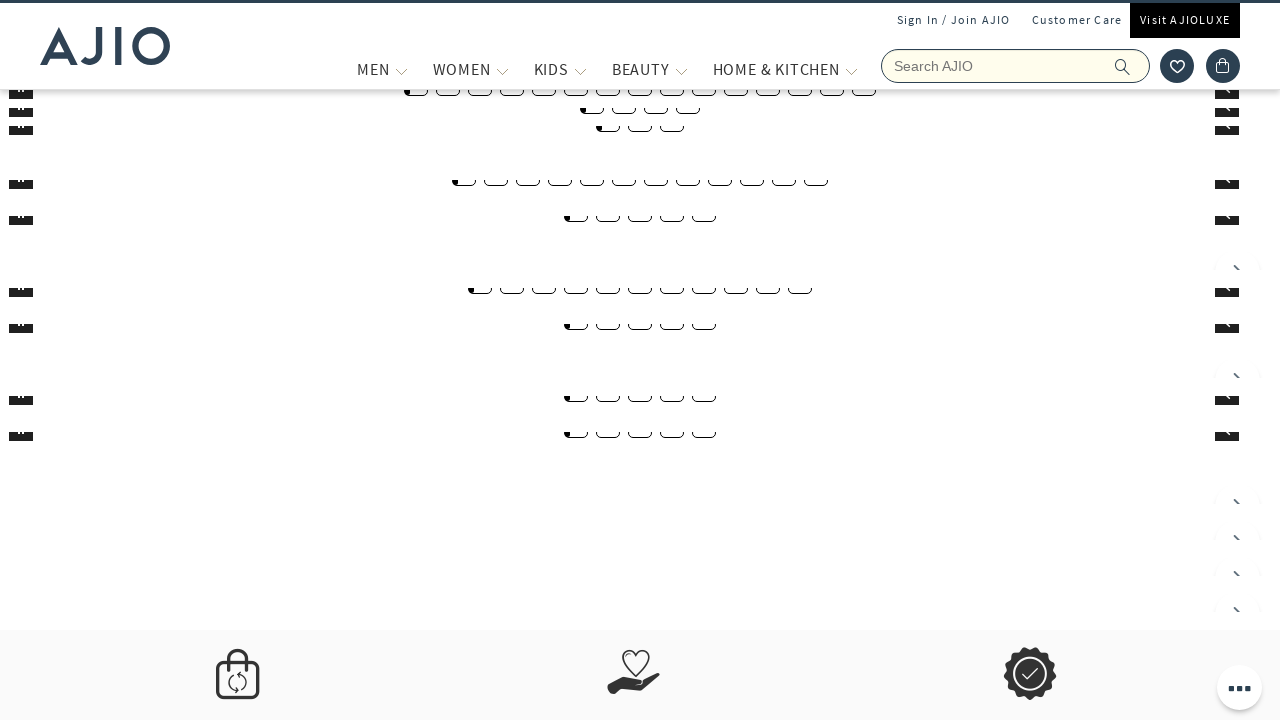

Navigated to AJIO website (https://www.ajio.com)
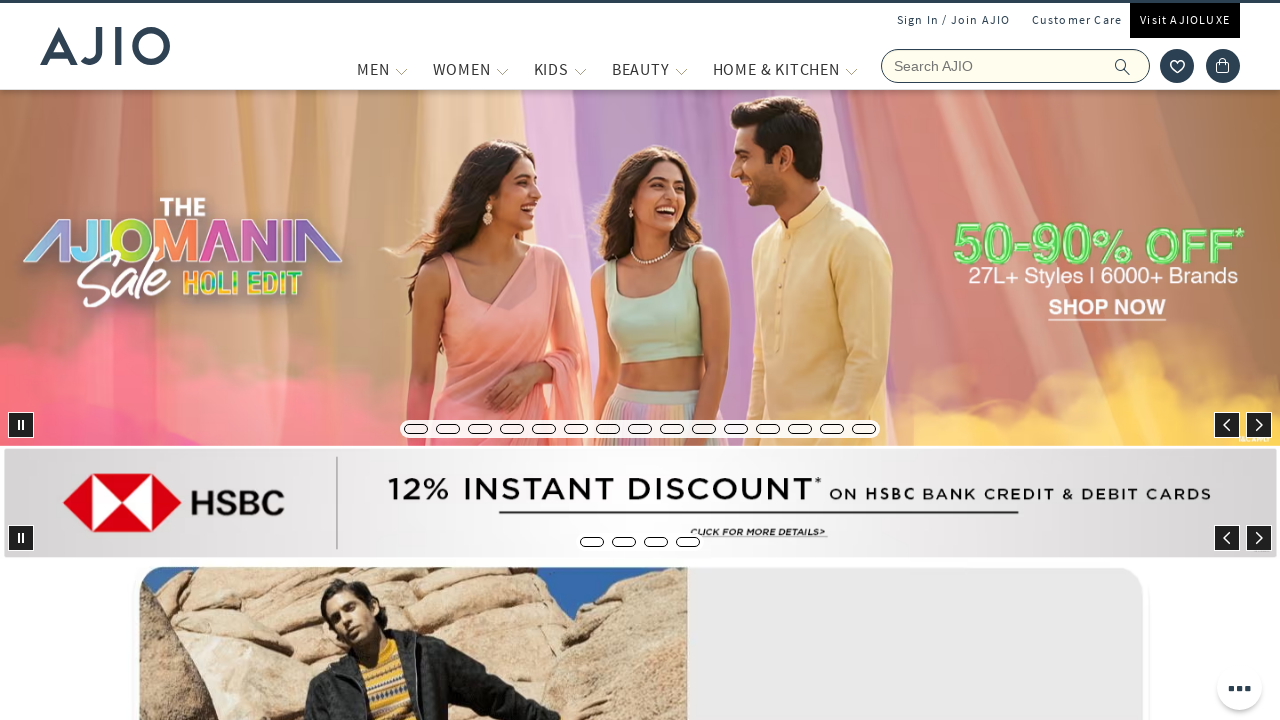

Verified page title is not empty
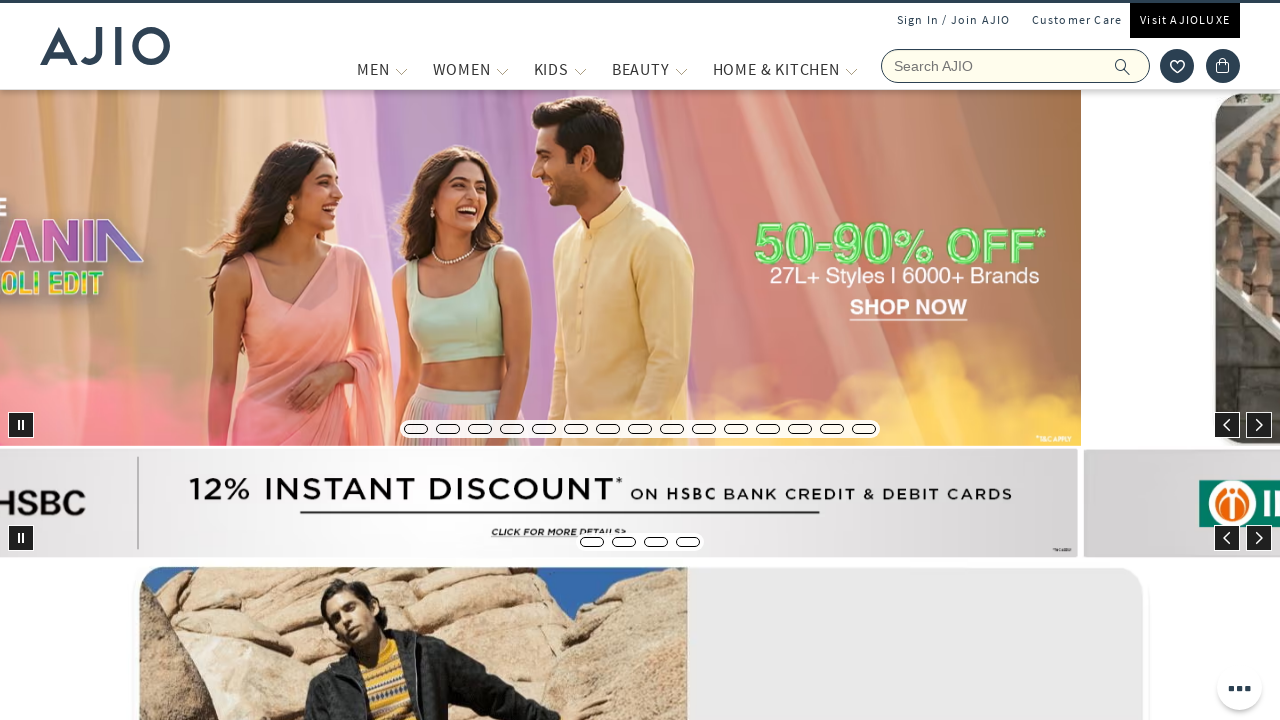

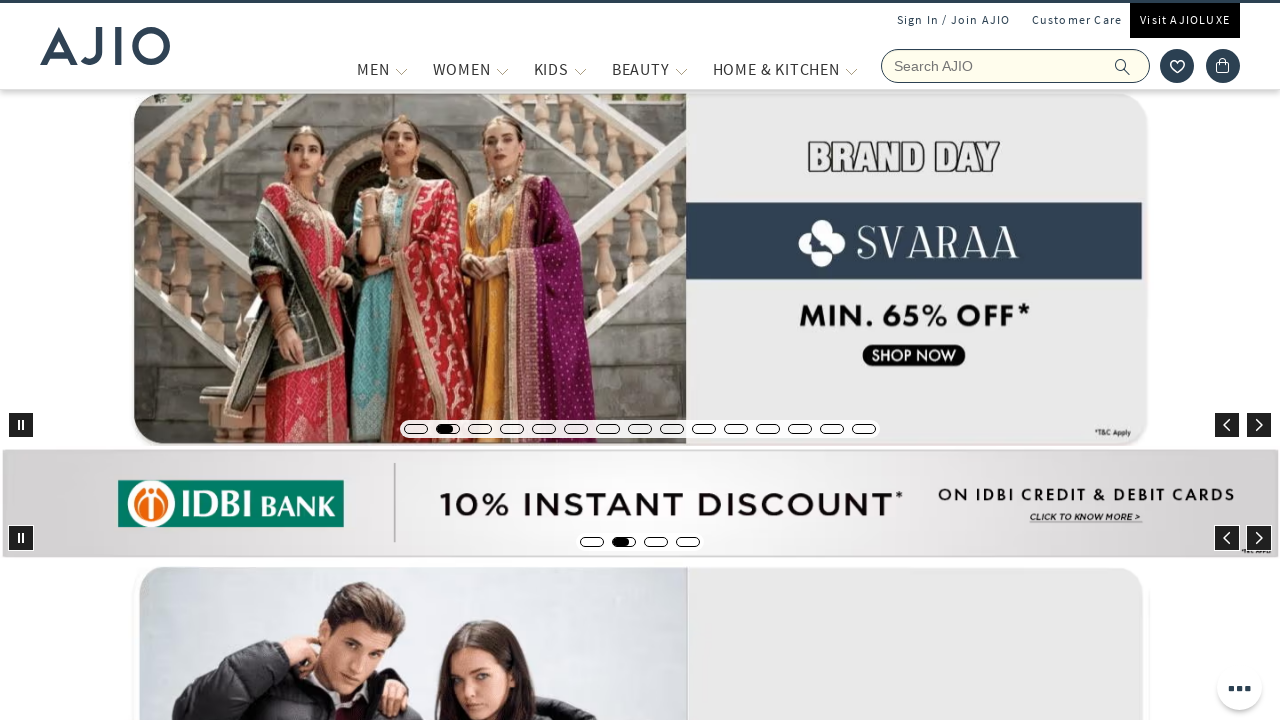